Tests adding specific grocery items to a shopping cart by iterating through product listings and clicking "Add to cart" for items matching a predefined list (Cucumber, Brocolli, Beetroot).

Starting URL: https://rahulshettyacademy.com/seleniumPractise/

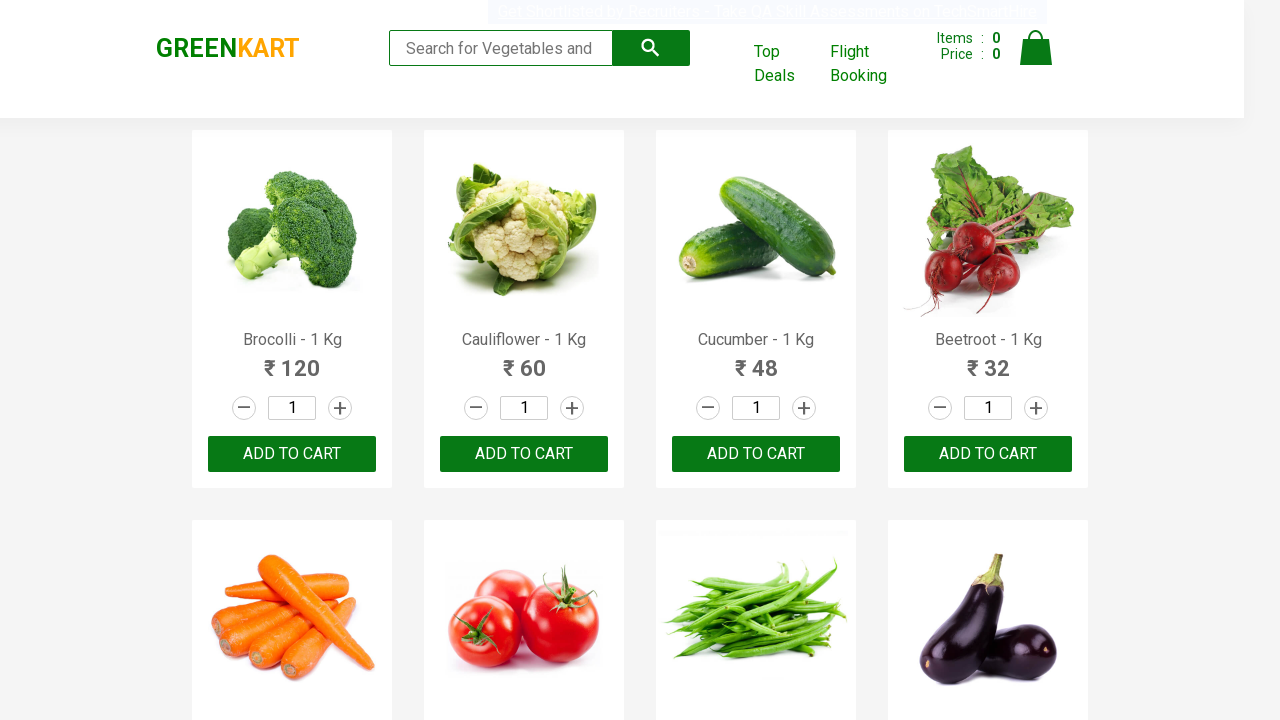

Waited for product listings to load
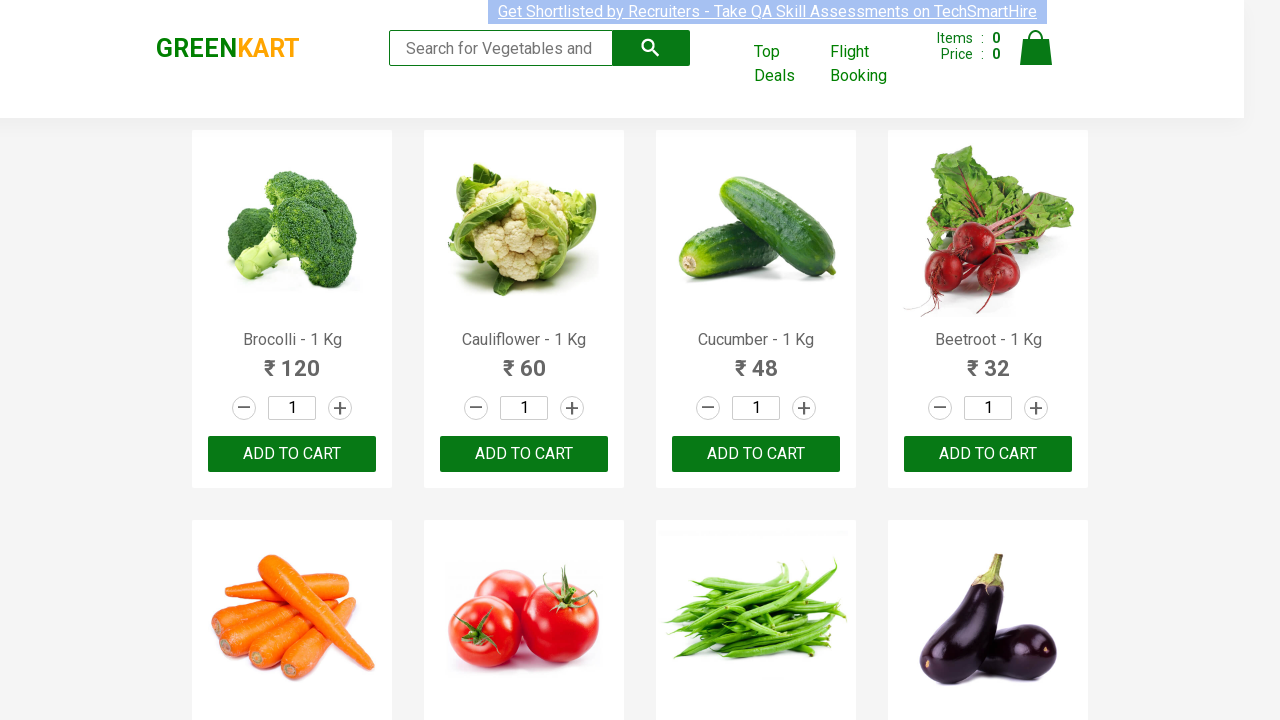

Retrieved all product name elements from page
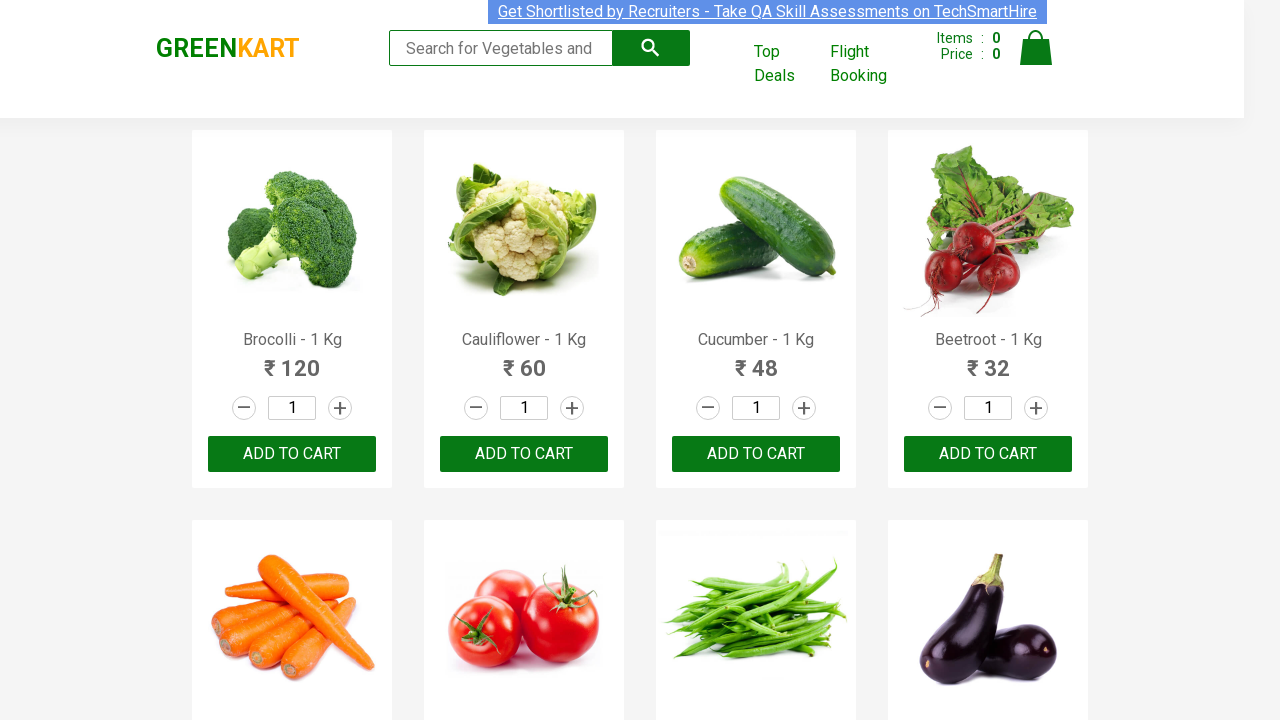

Found matching product: Brocolli
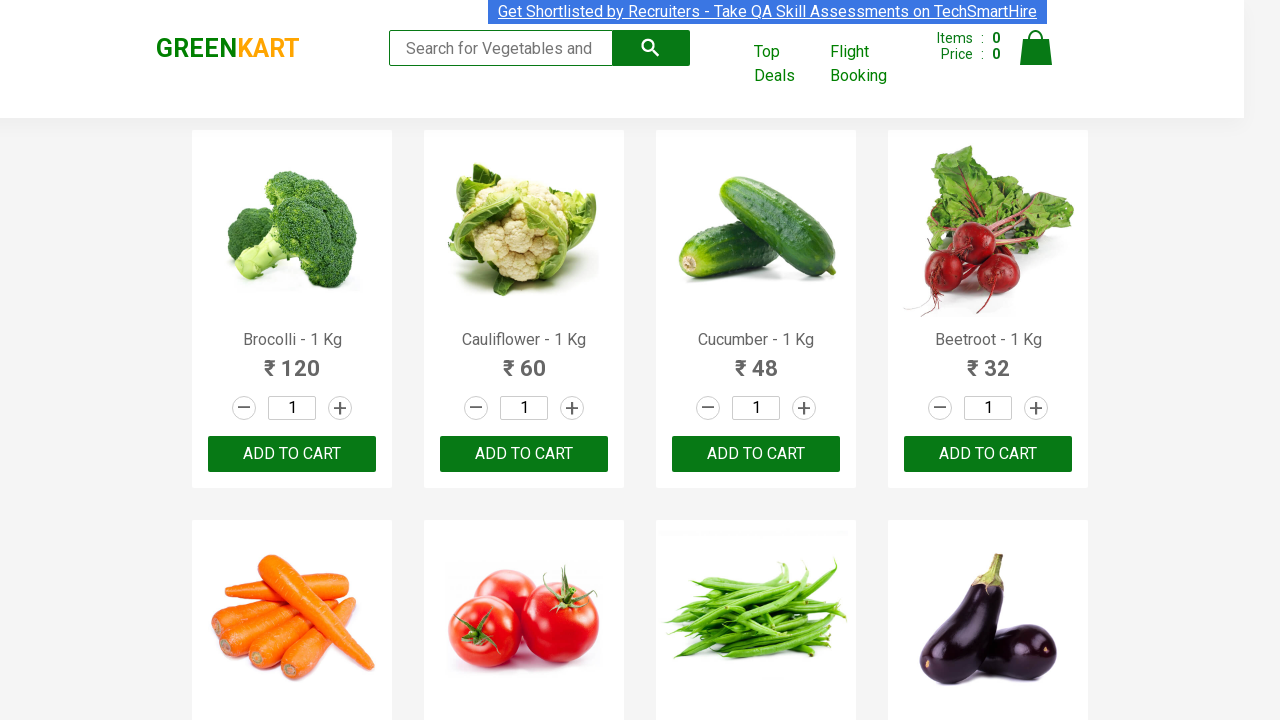

Clicked 'Add to cart' button for Brocolli at (292, 454) on xpath=//div[@class='product-action']/button >> nth=0
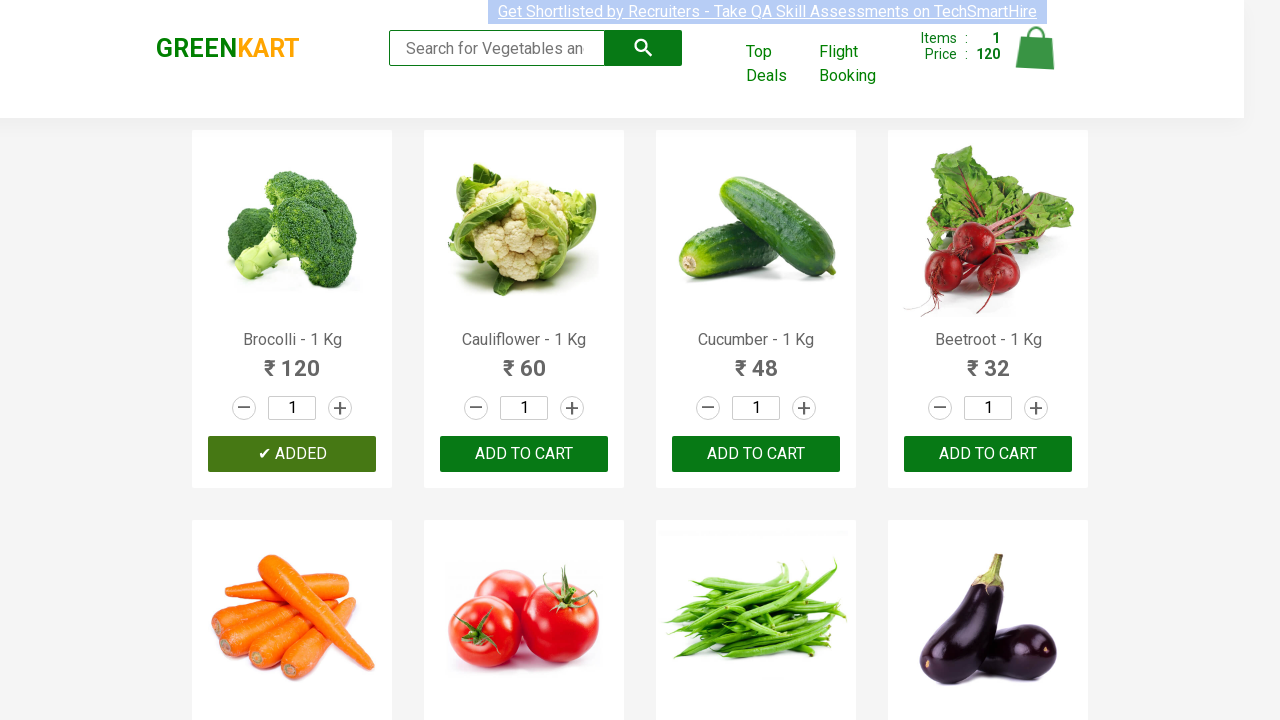

Found matching product: Cucumber
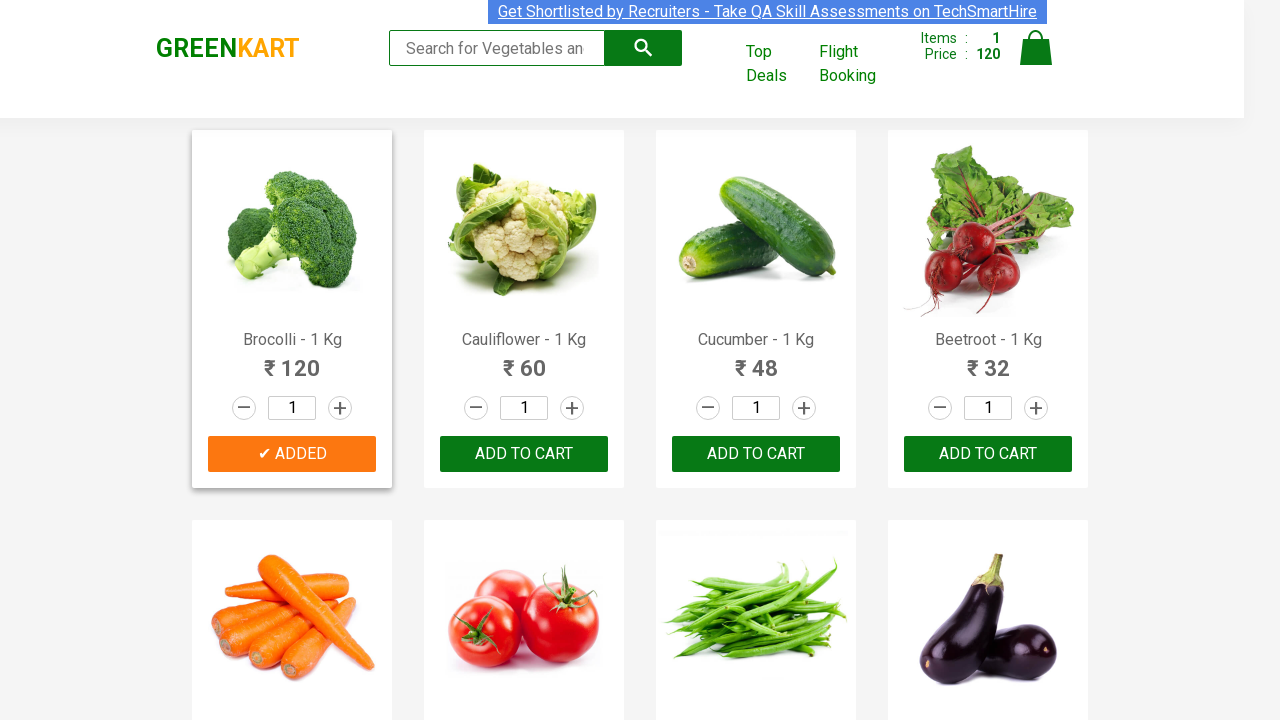

Clicked 'Add to cart' button for Cucumber at (756, 454) on xpath=//div[@class='product-action']/button >> nth=2
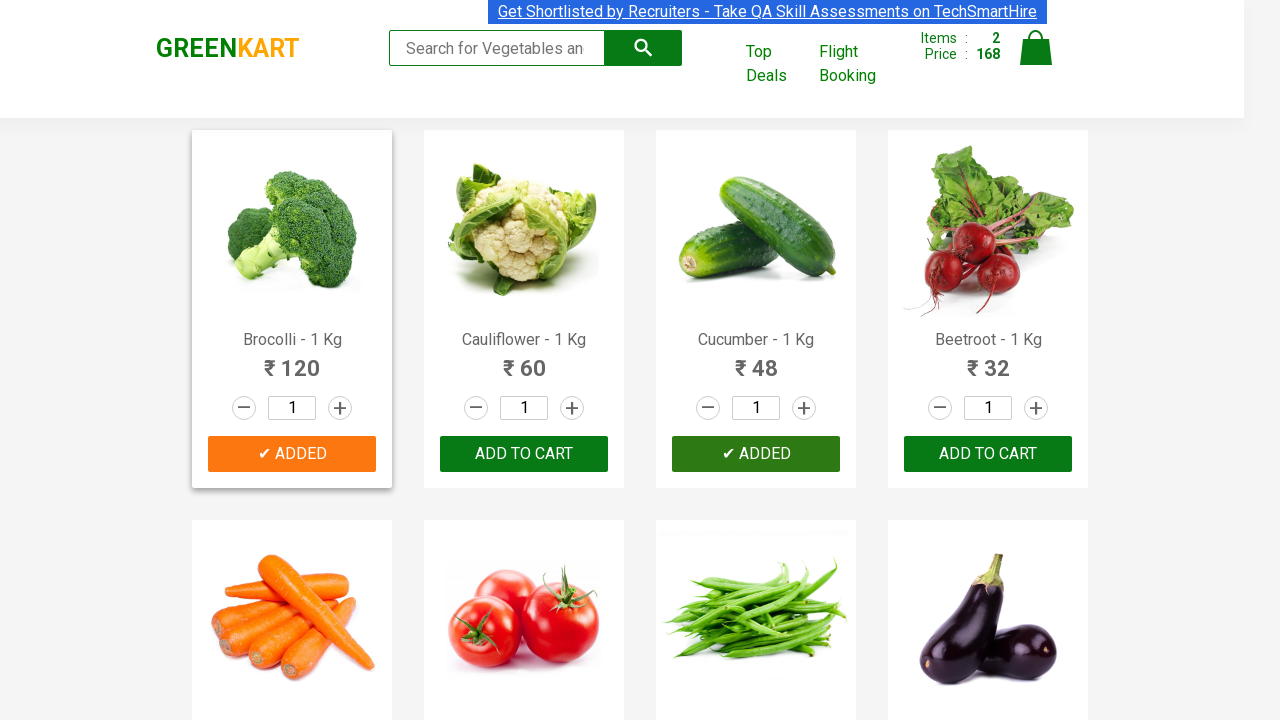

Found matching product: Beetroot
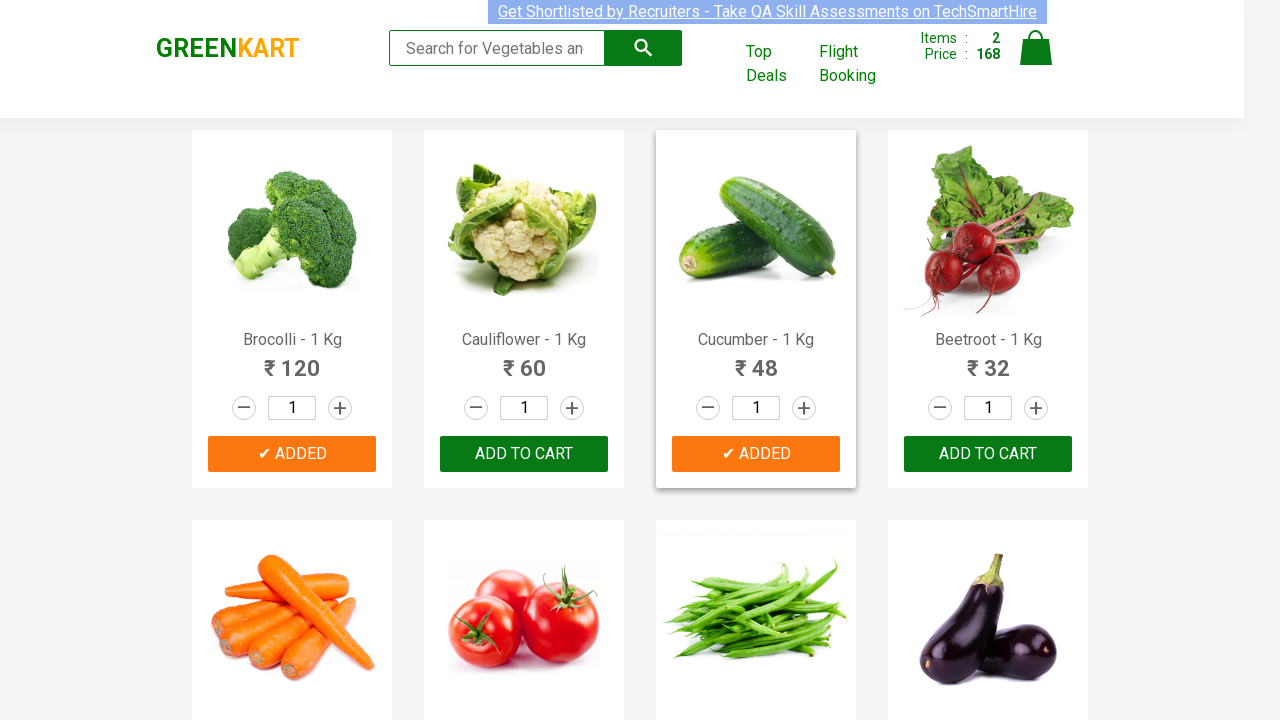

Clicked 'Add to cart' button for Beetroot at (988, 454) on xpath=//div[@class='product-action']/button >> nth=3
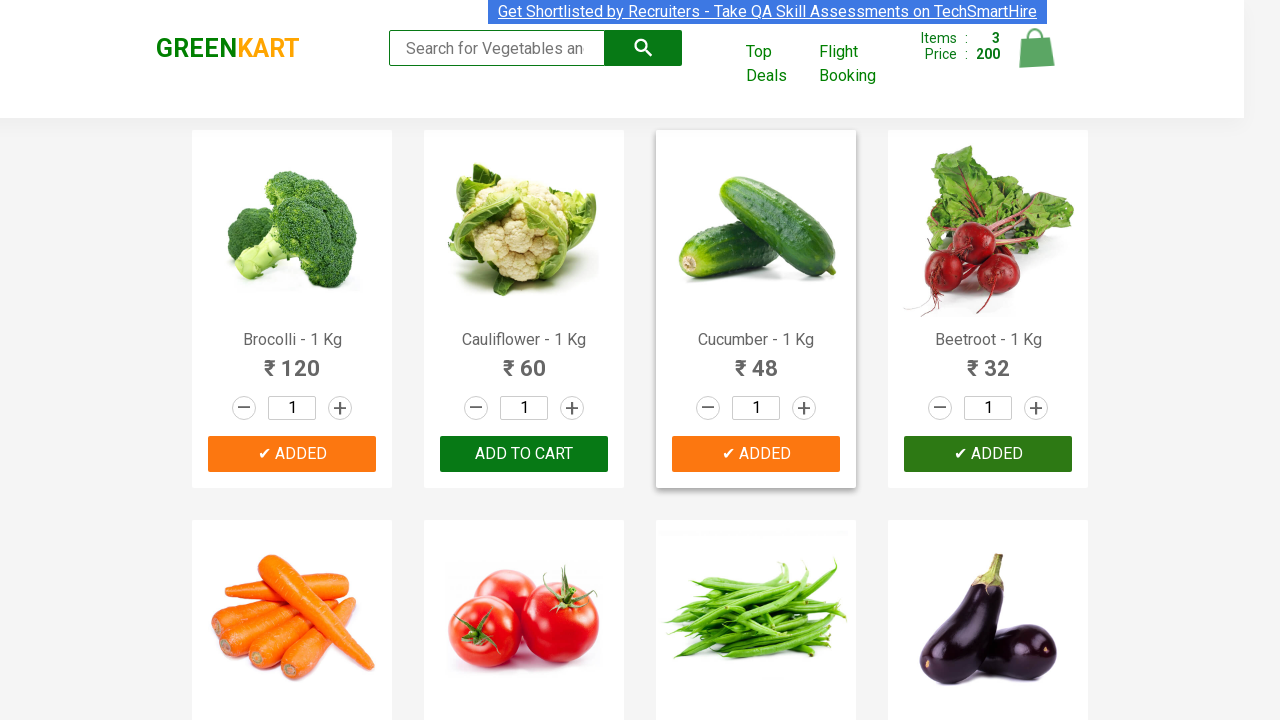

Waited 1 second for items to be added to cart
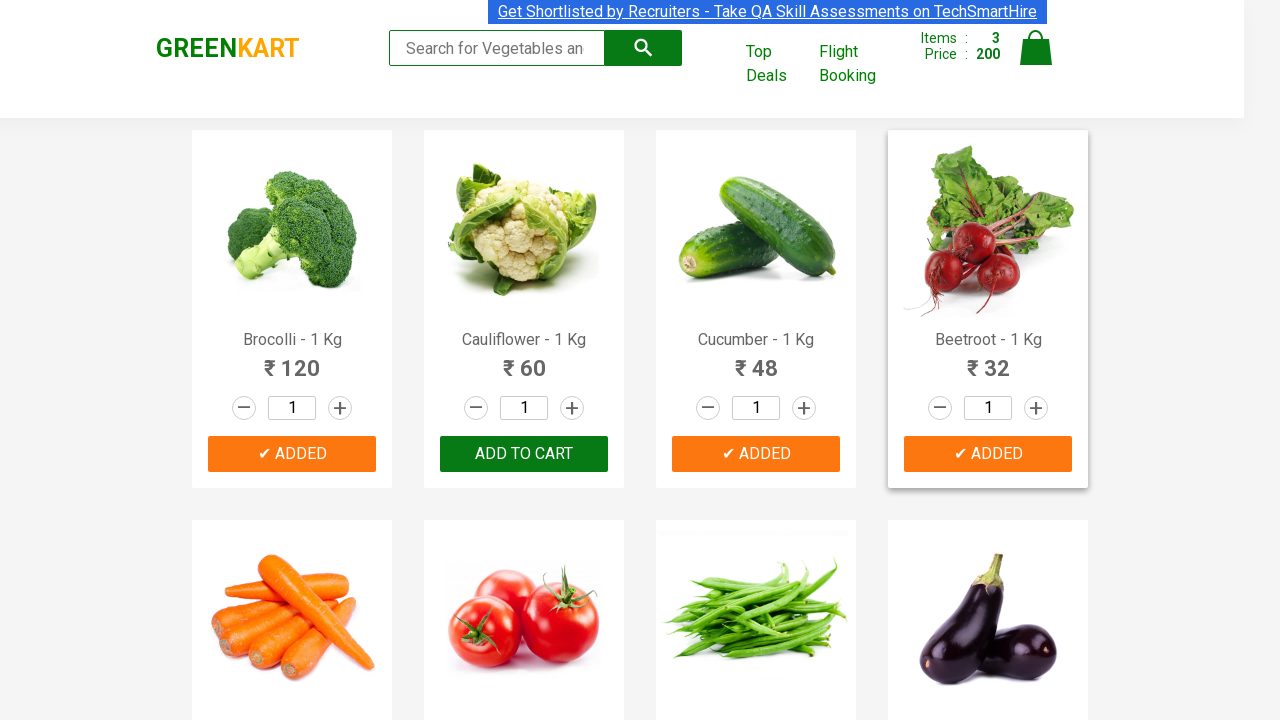

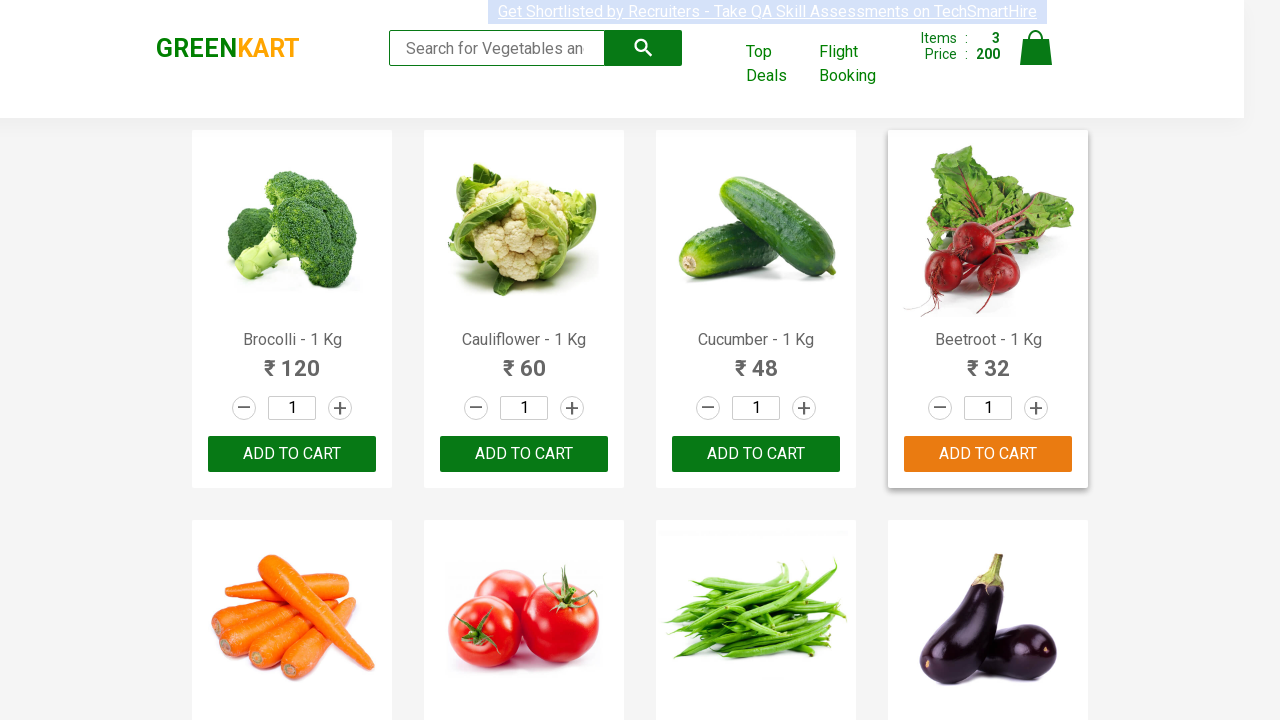